Tests the datepicker functionality by entering a date value into the date field and pressing Enter to confirm the selection

Starting URL: https://formy-project.herokuapp.com/datepicker

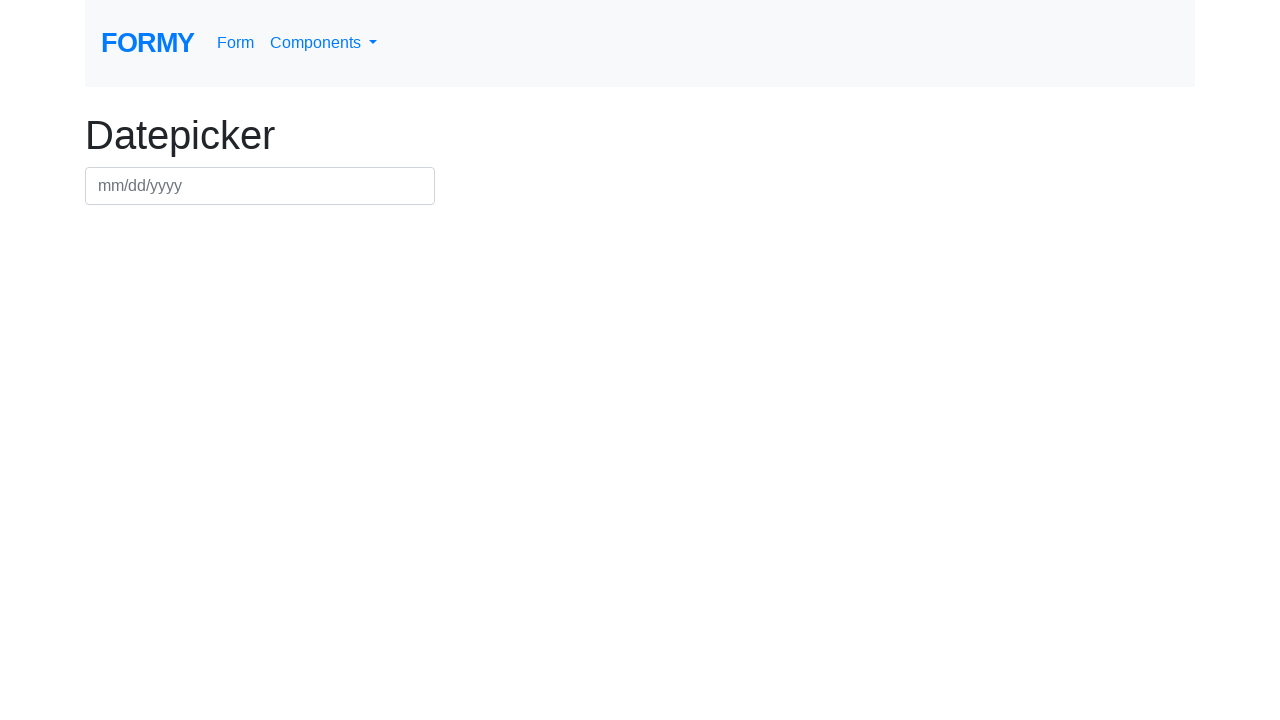

Filled datepicker field with date '08/15/2024' on #datepicker
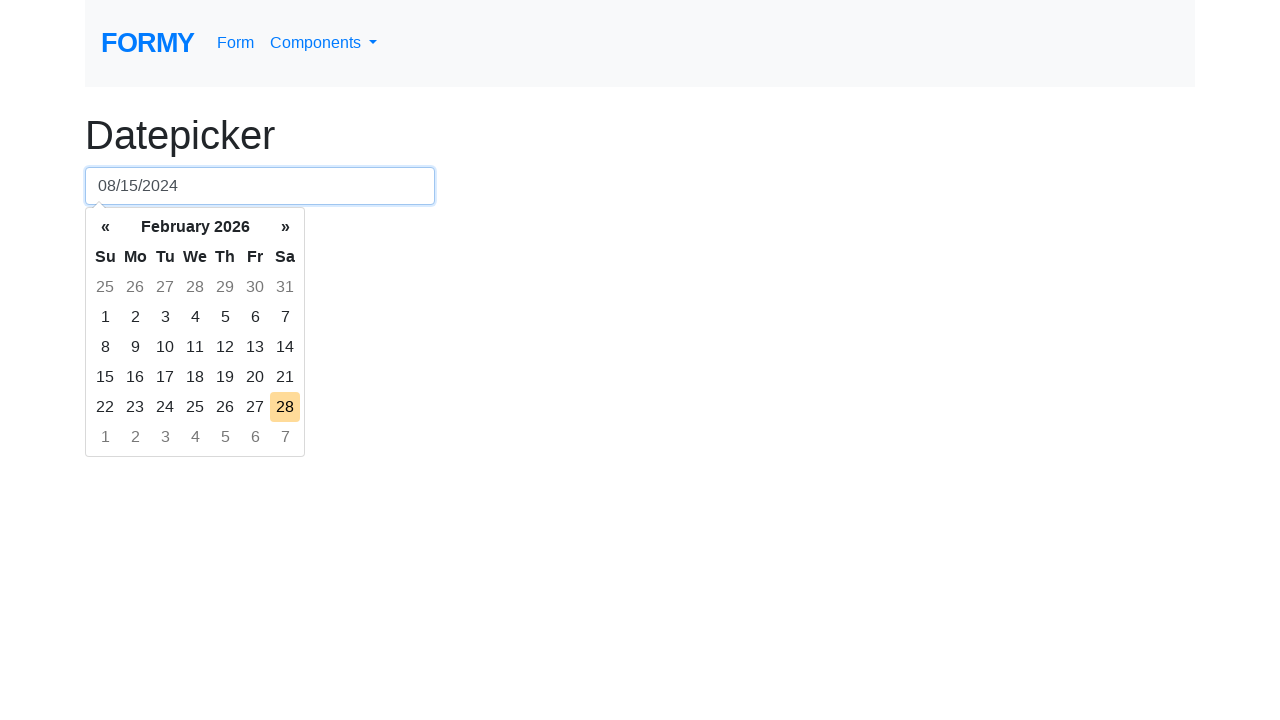

Pressed Enter to confirm the date selection on #datepicker
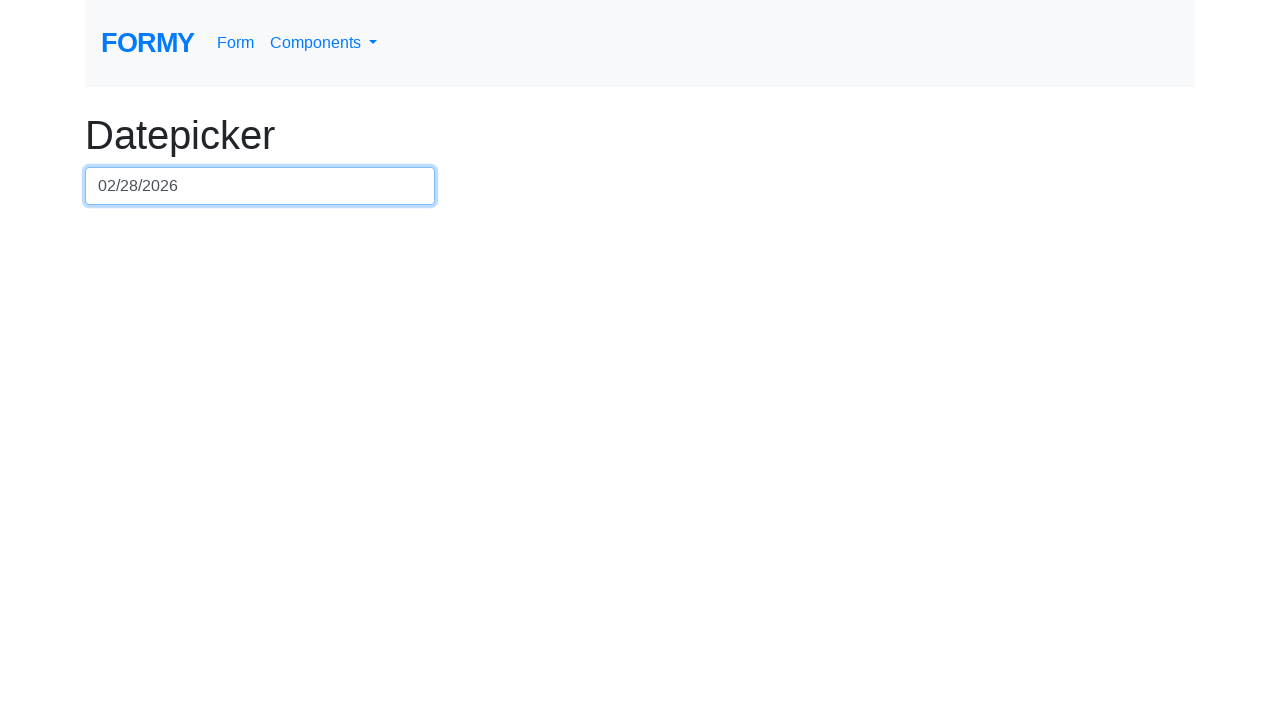

Waited for the date to be applied
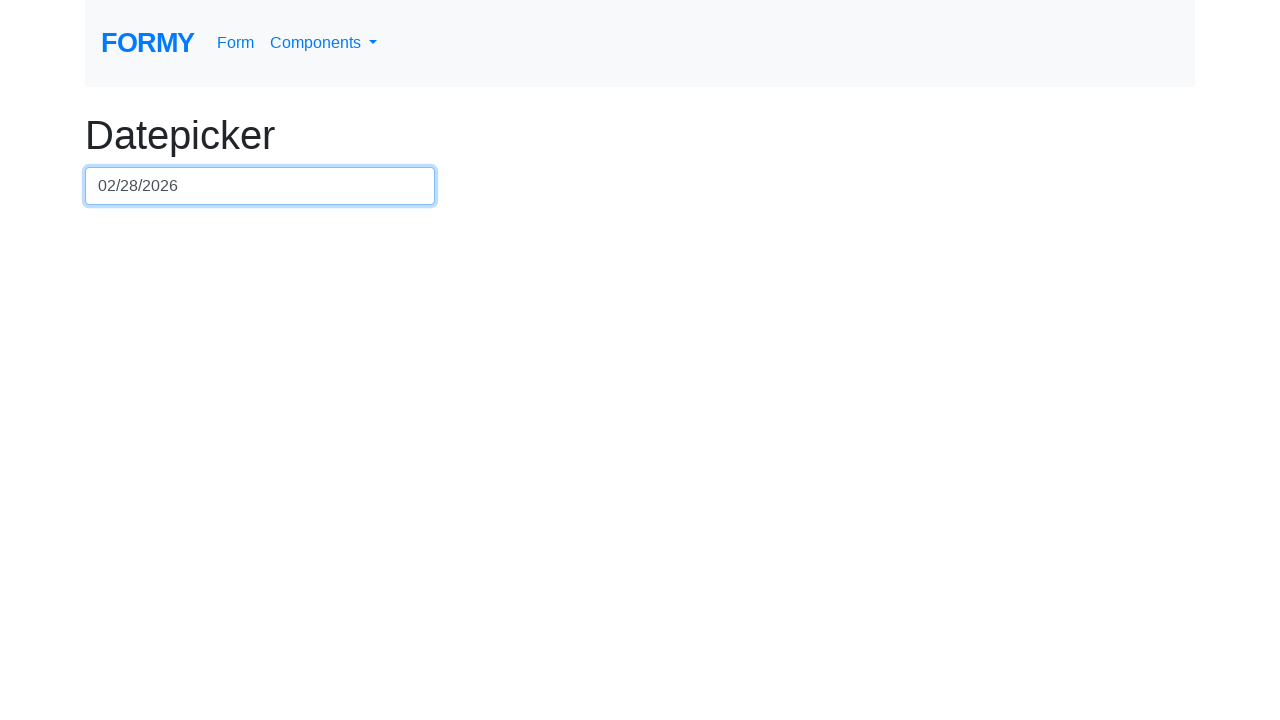

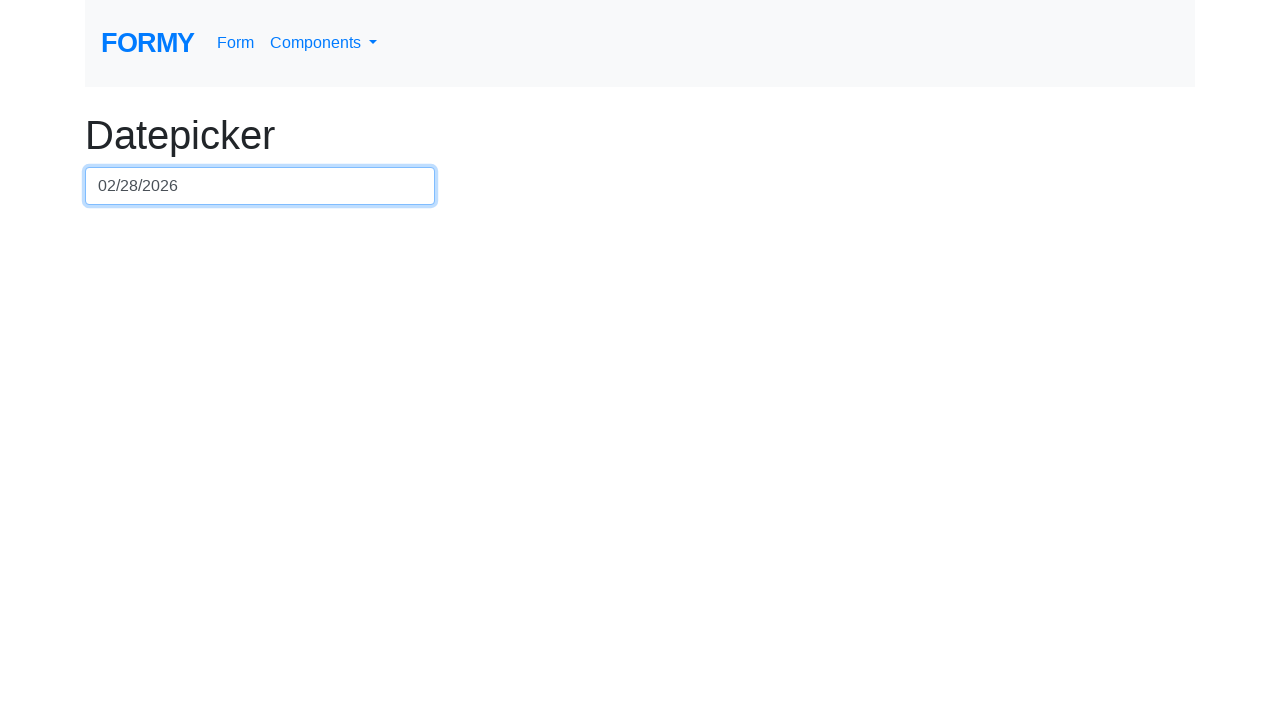